Tests the passenger dropdown functionality by opening the passenger info selector, incrementing the adult passenger count 4 times using the increment button, and then closing the dropdown.

Starting URL: https://rahulshettyacademy.com/dropdownsPractise/

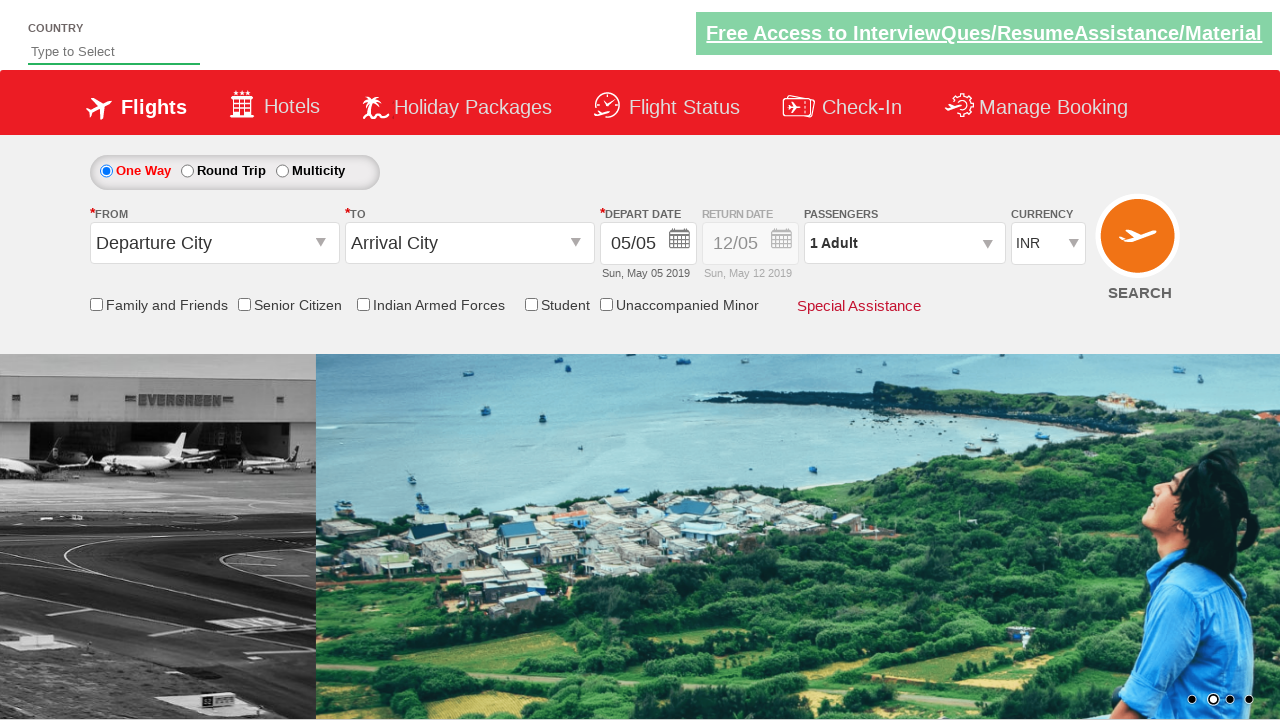

Clicked passenger info dropdown to open it at (904, 243) on #divpaxinfo
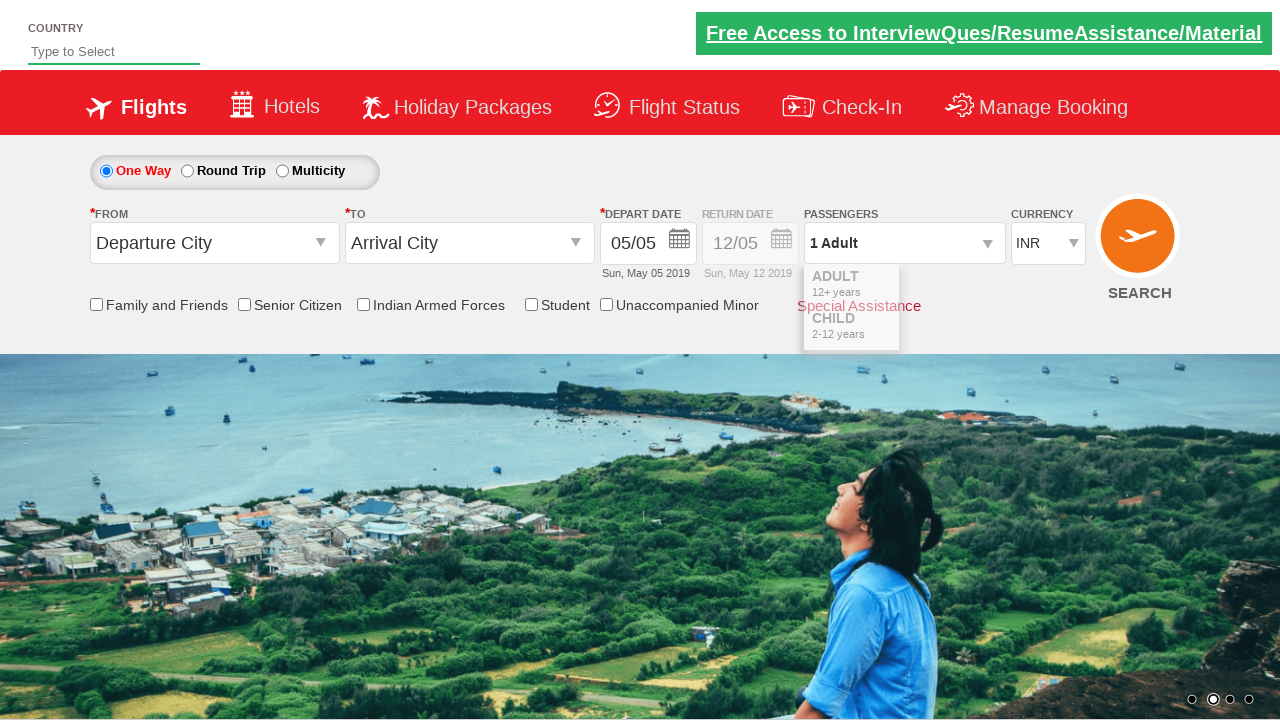

Increment adult button became visible
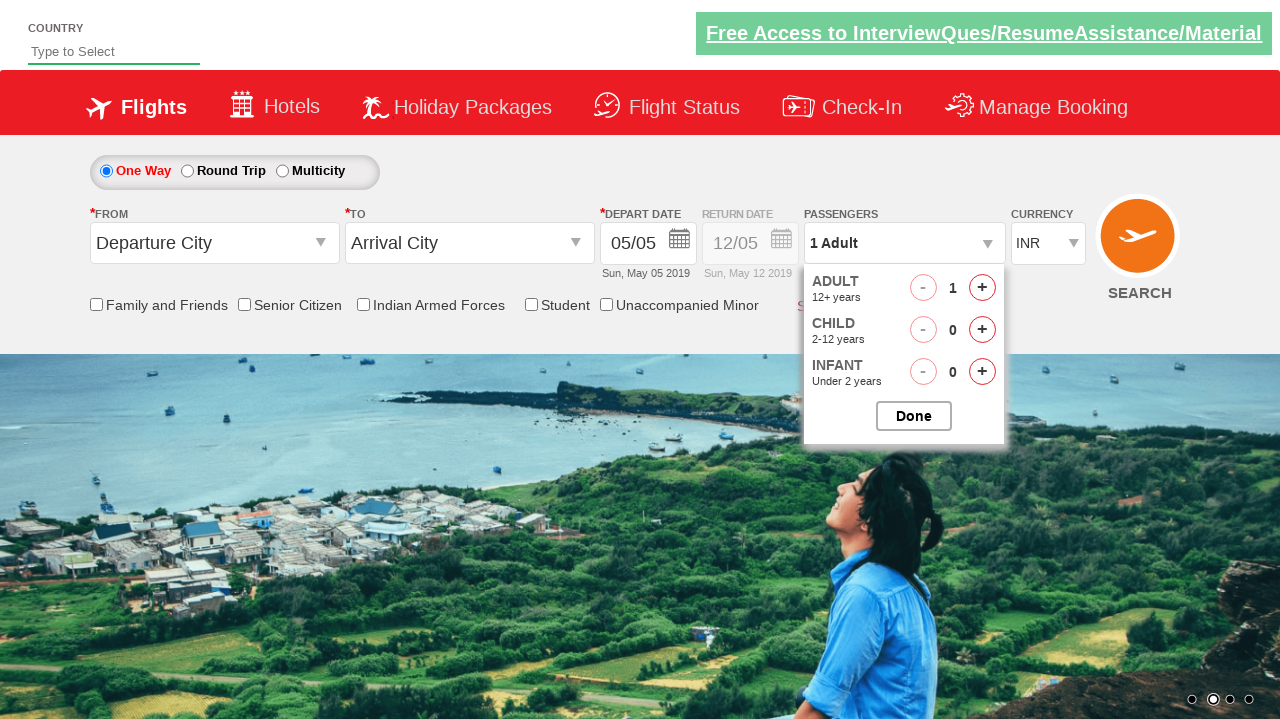

Clicked increment adult button (click 1 of 4) at (982, 288) on #hrefIncAdt
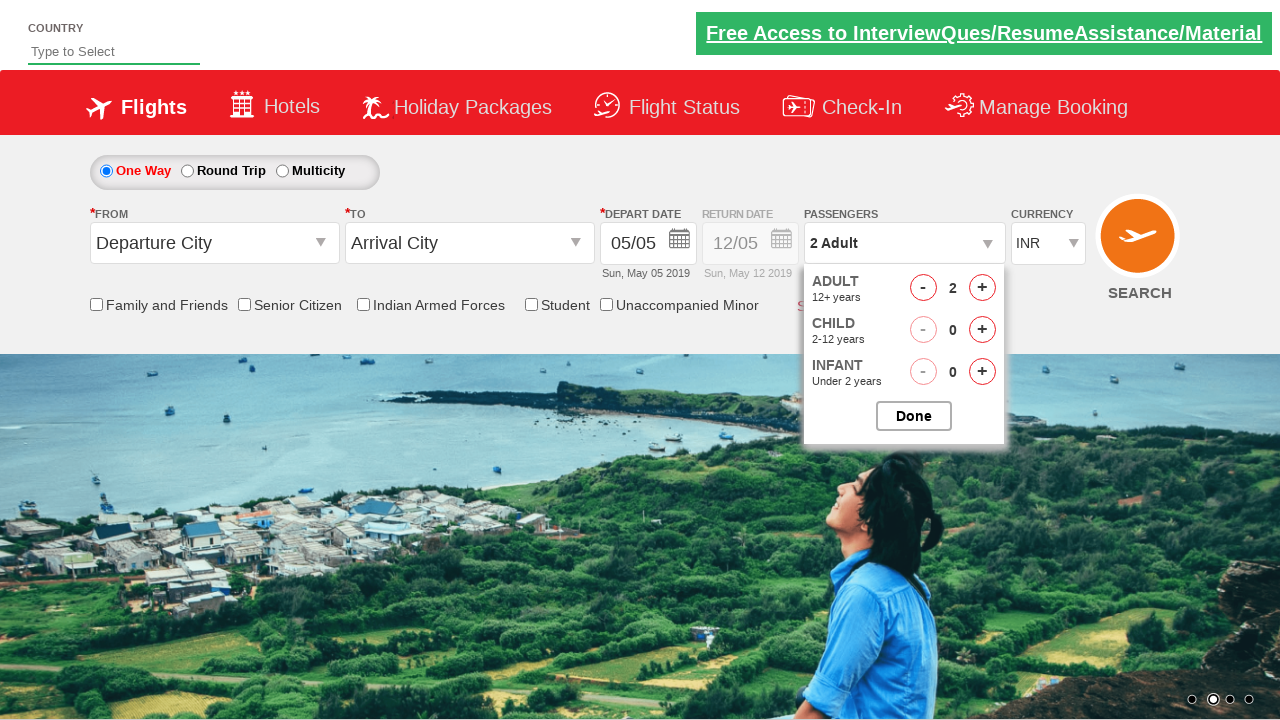

Clicked increment adult button (click 2 of 4) at (982, 288) on #hrefIncAdt
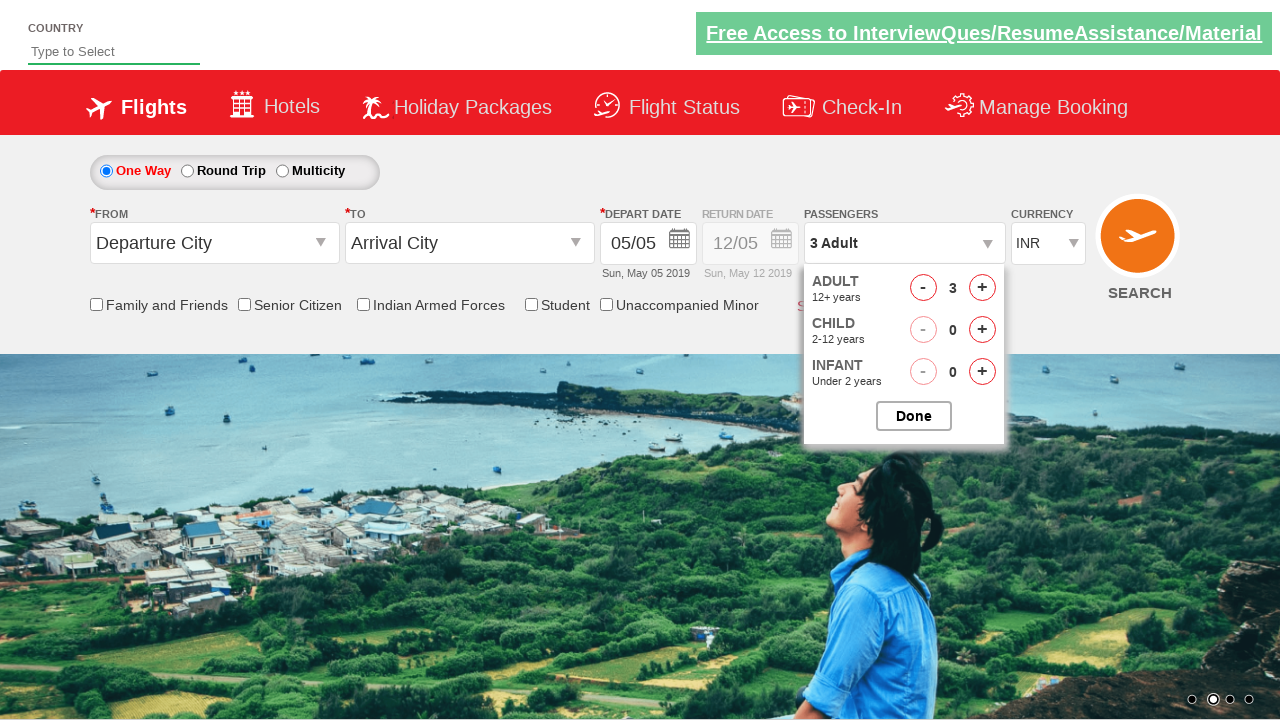

Clicked increment adult button (click 3 of 4) at (982, 288) on #hrefIncAdt
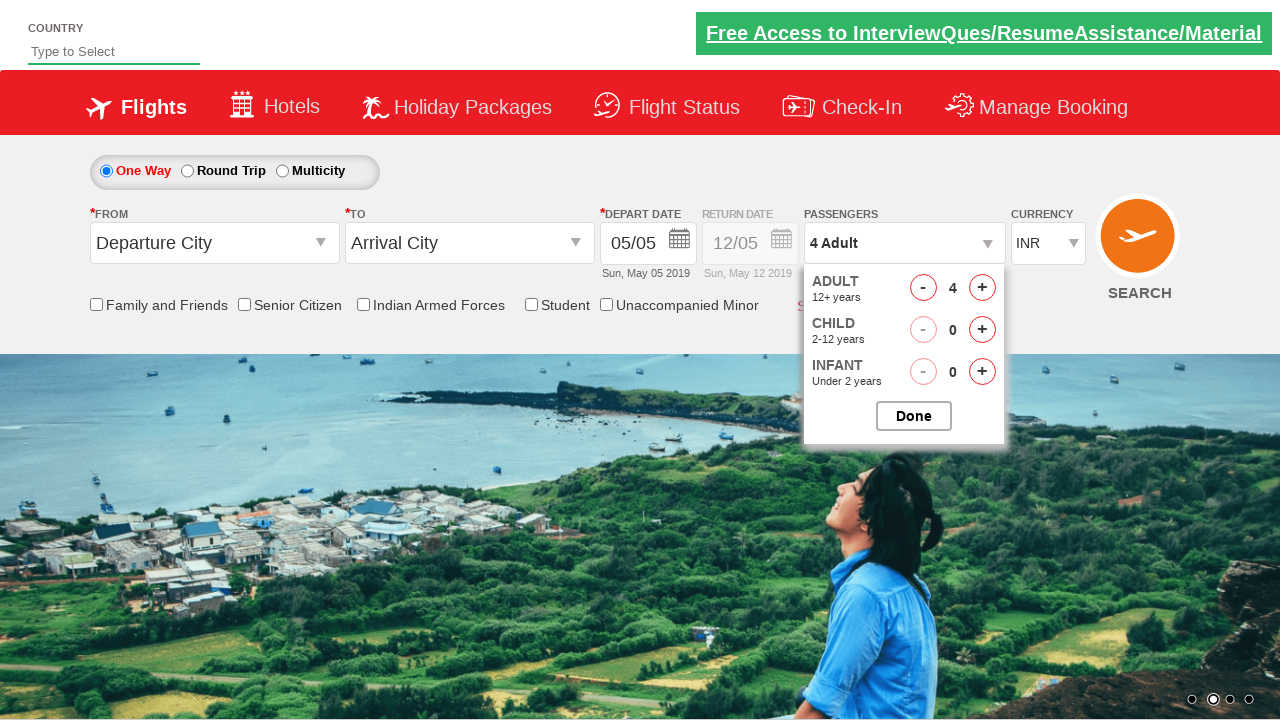

Clicked increment adult button (click 4 of 4) at (982, 288) on #hrefIncAdt
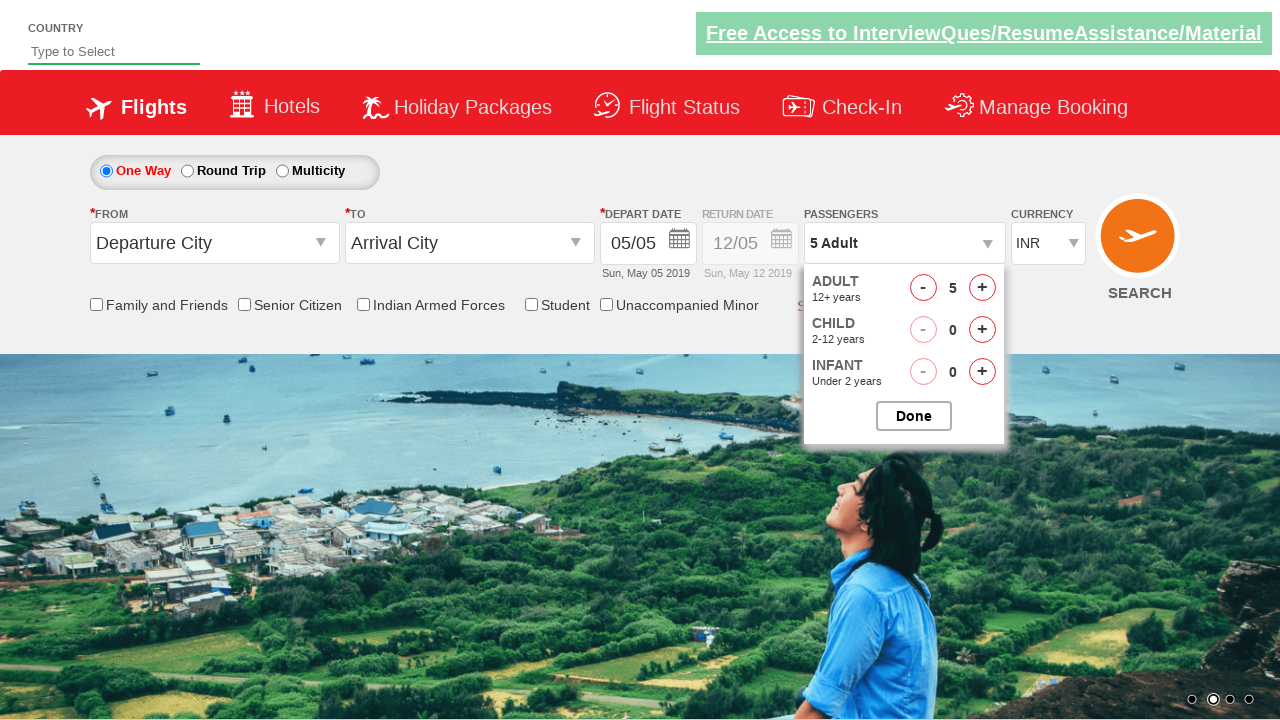

Clicked button to close passenger options dropdown at (914, 416) on #btnclosepaxoption
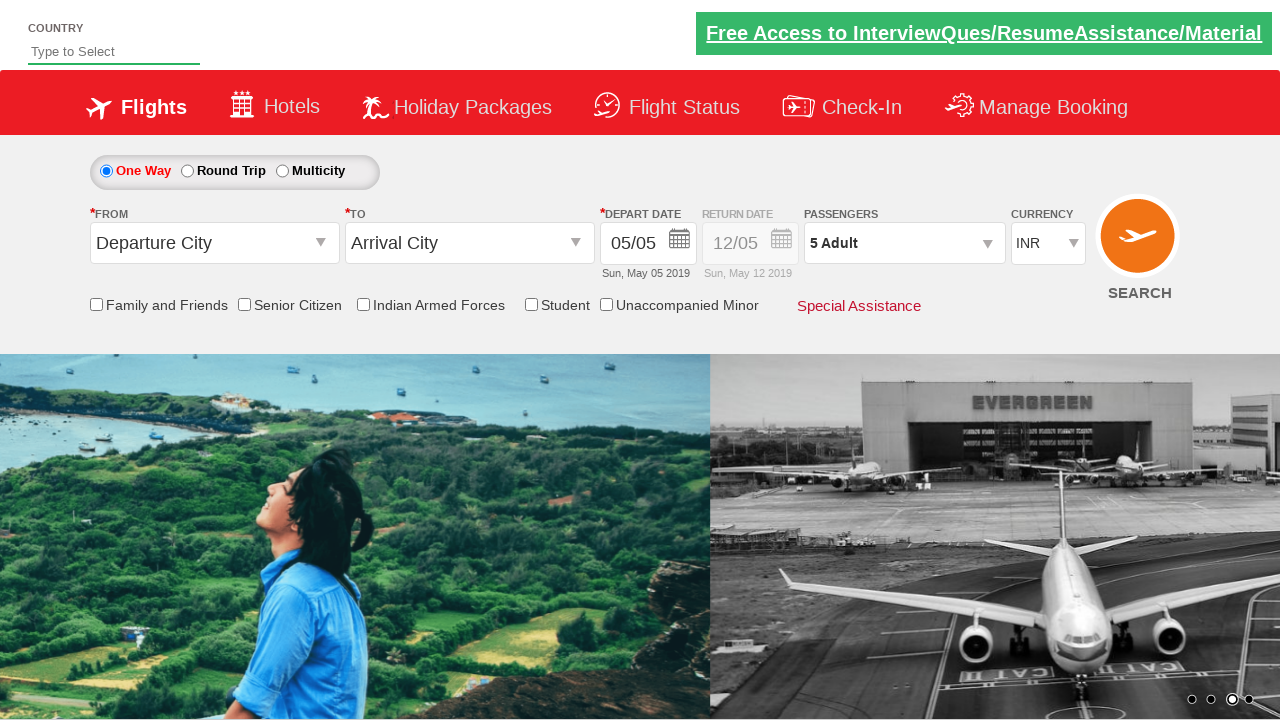

Passenger options dropdown closed successfully
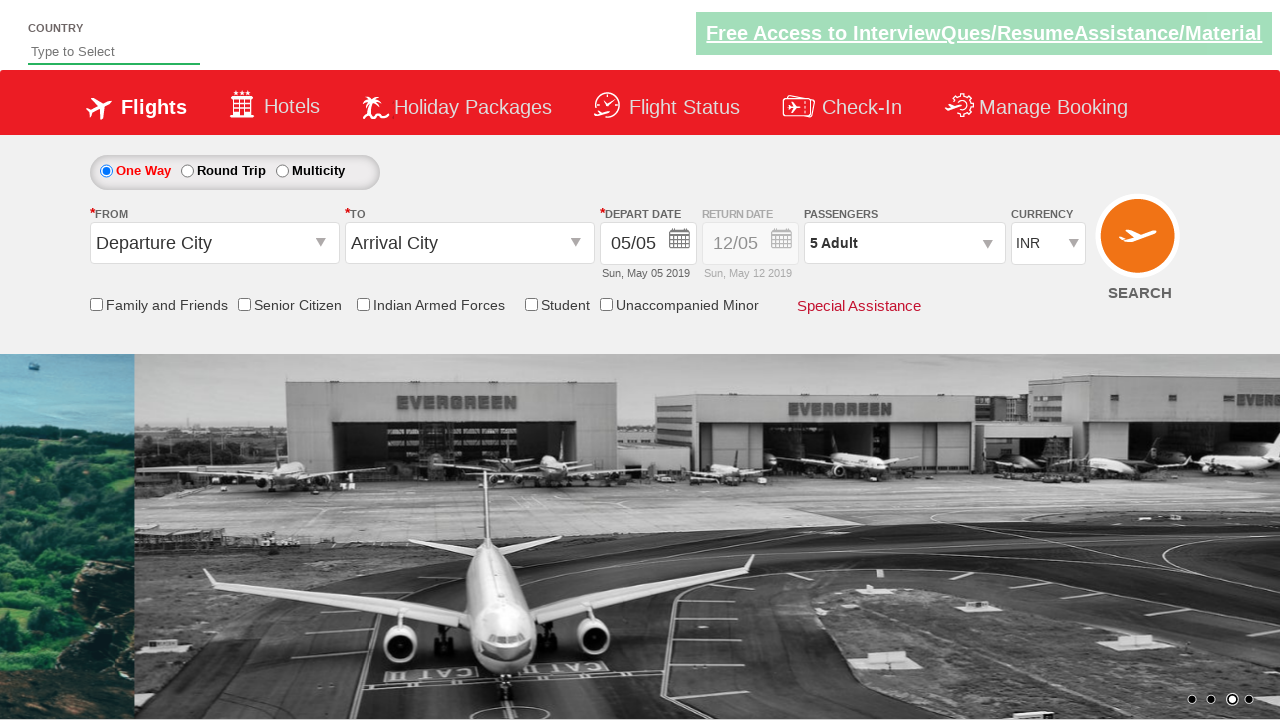

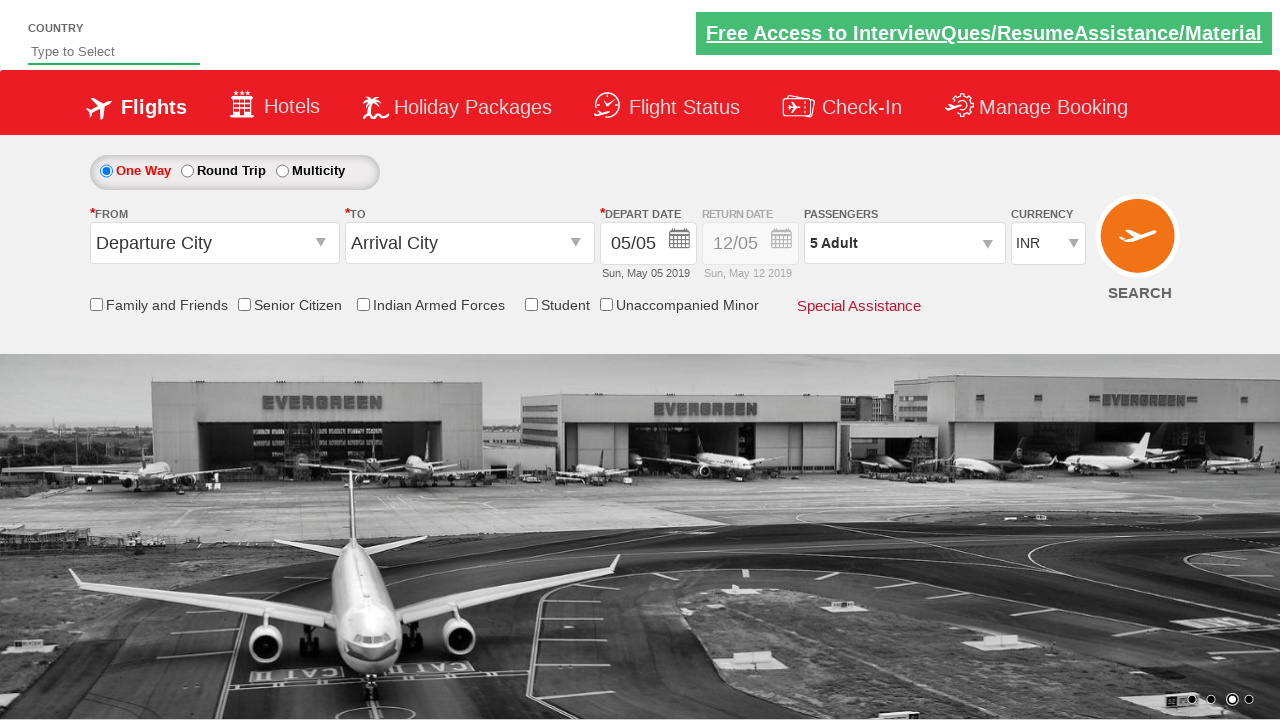